Tests file download functionality by clicking on a document link to download a file from a test center page

Starting URL: https://testcenter.techproeducation.com/index.php?page=file-download

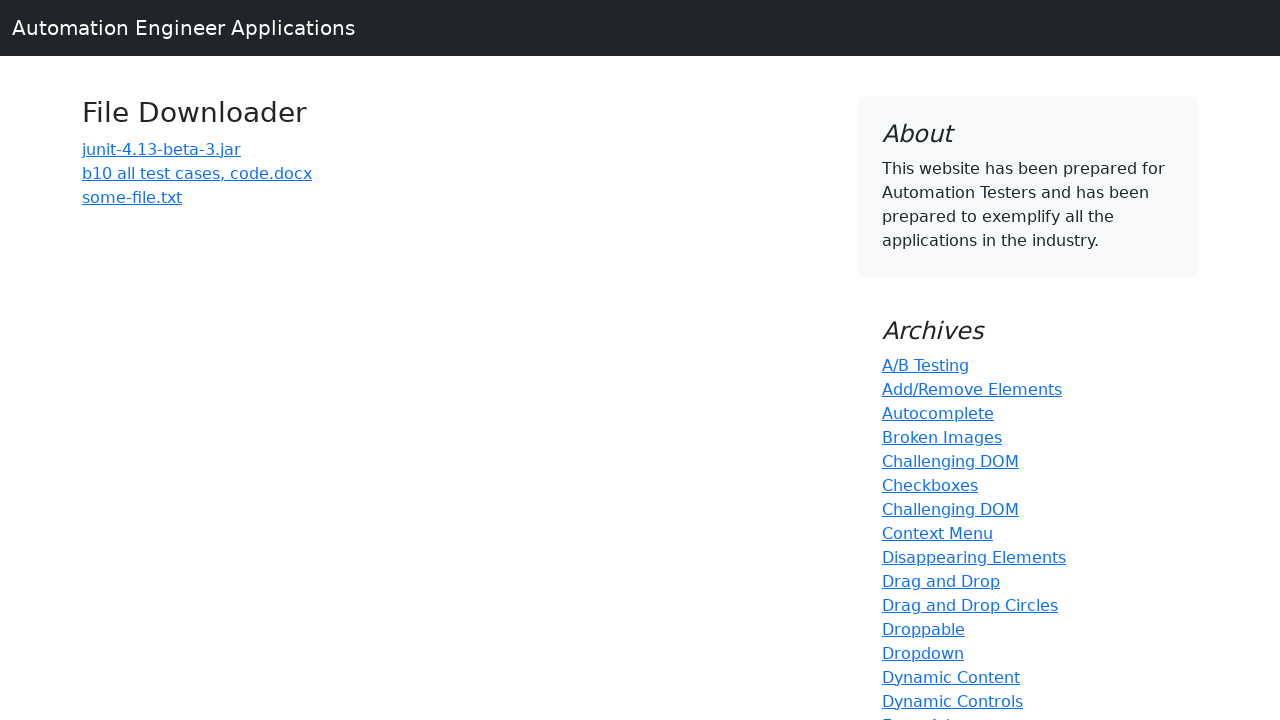

Clicked on 'b10 all test cases, code.docx' file link at (197, 173) on xpath=//*[text()='b10 all test cases, code.docx']
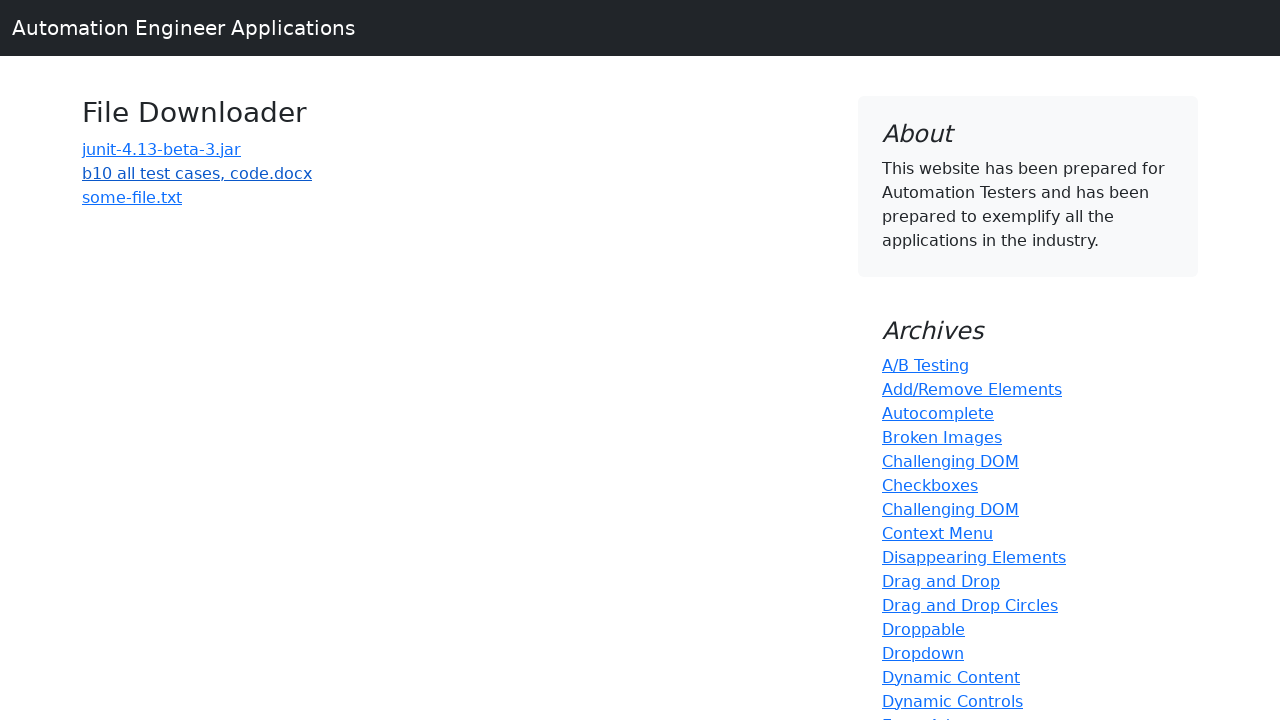

Clicked download link and initiated file download at (197, 173) on xpath=//a[contains(text(), 'b10 all test cases')]
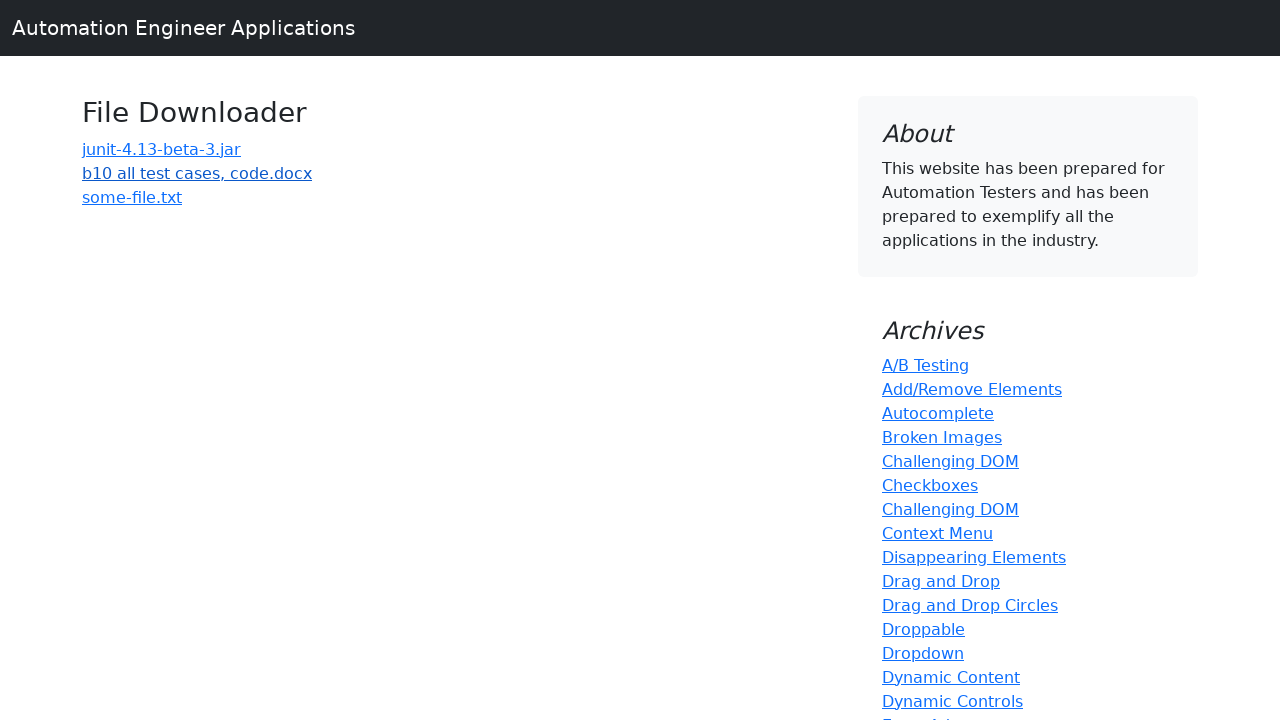

File download completed successfully
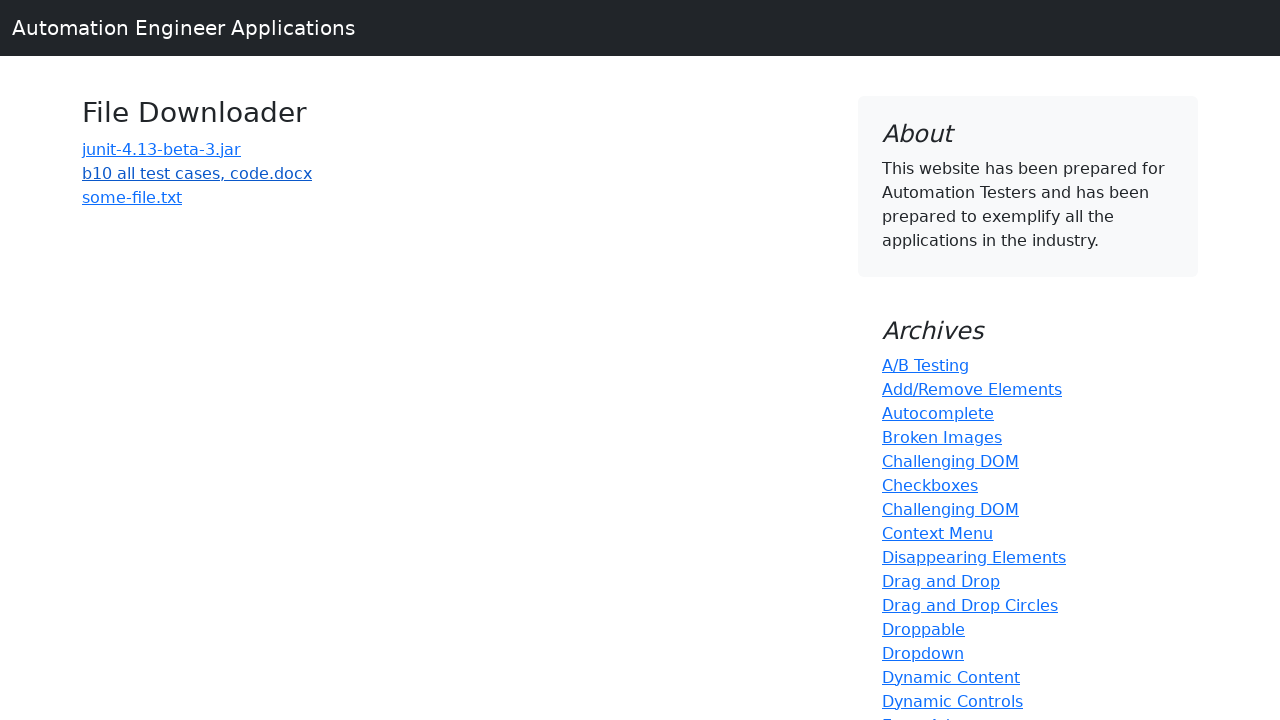

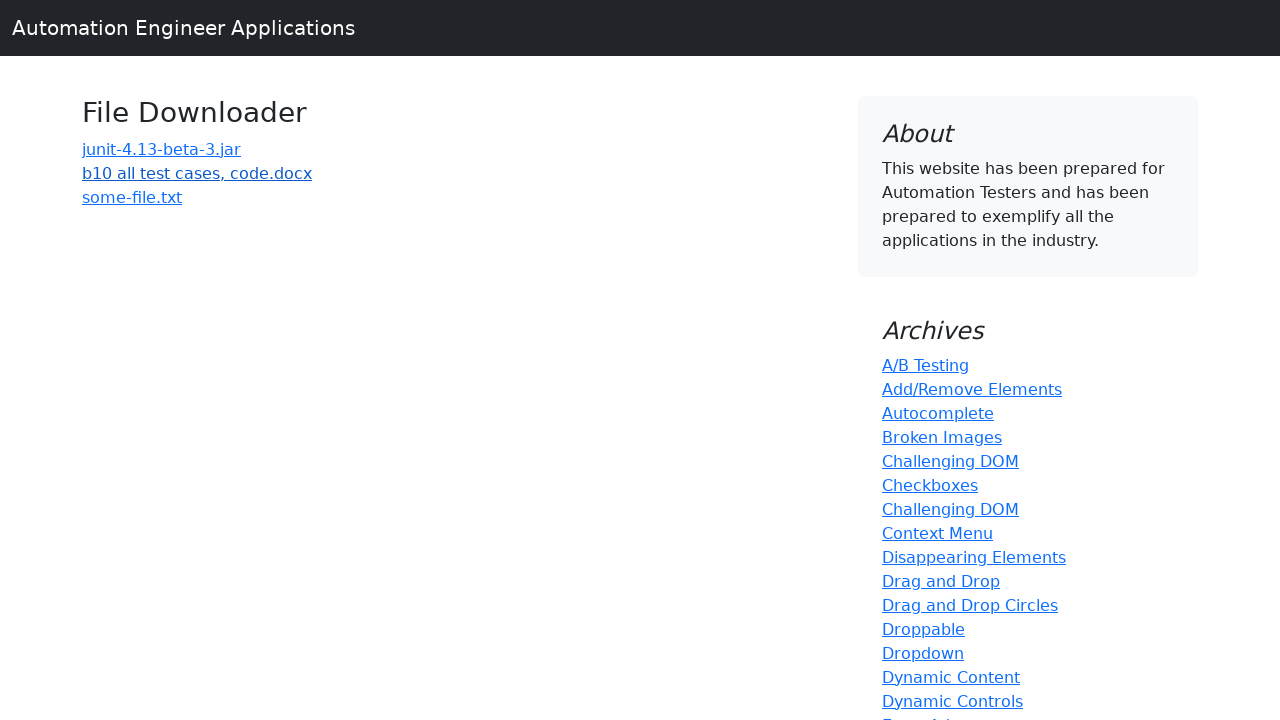